Tests the BlazeDemo flight booking flow by navigating to the homepage, clicking the "Find Flights" button, and verifying that the search results page loads with flight options.

Starting URL: http://blazedemo.com/index.php

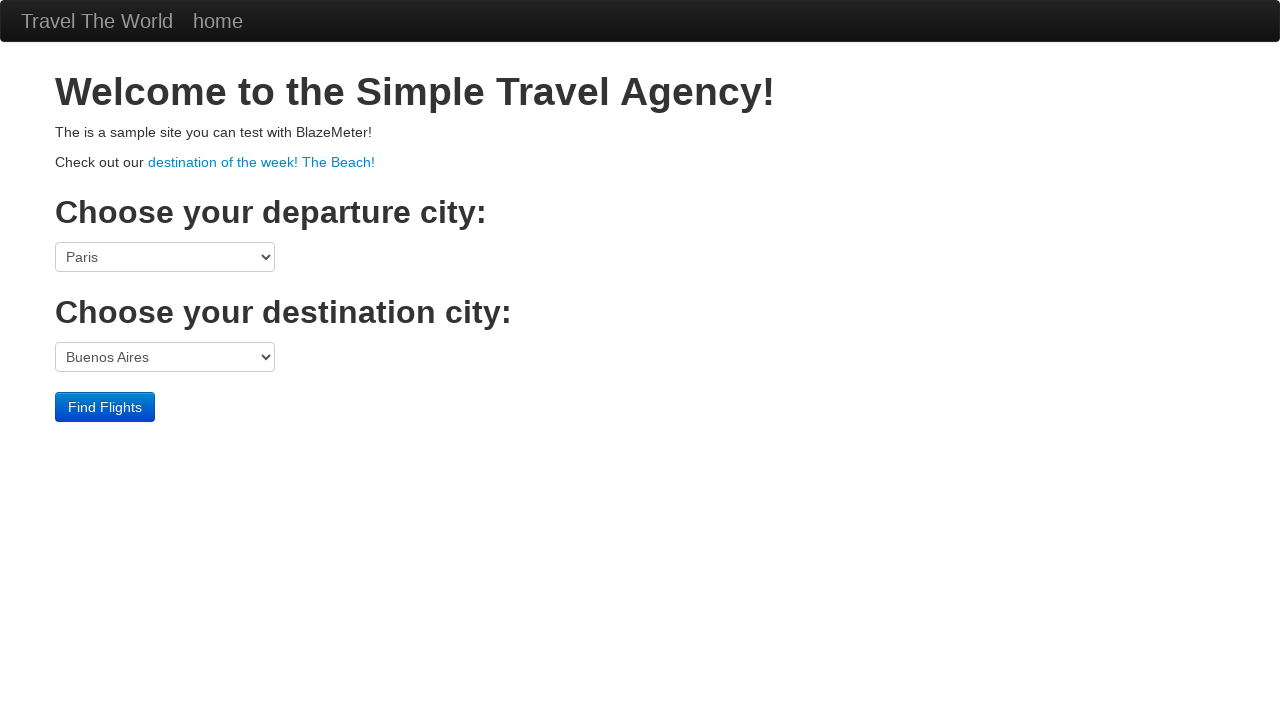

Clicked the 'Find Flights' button at (105, 407) on .btn-primary
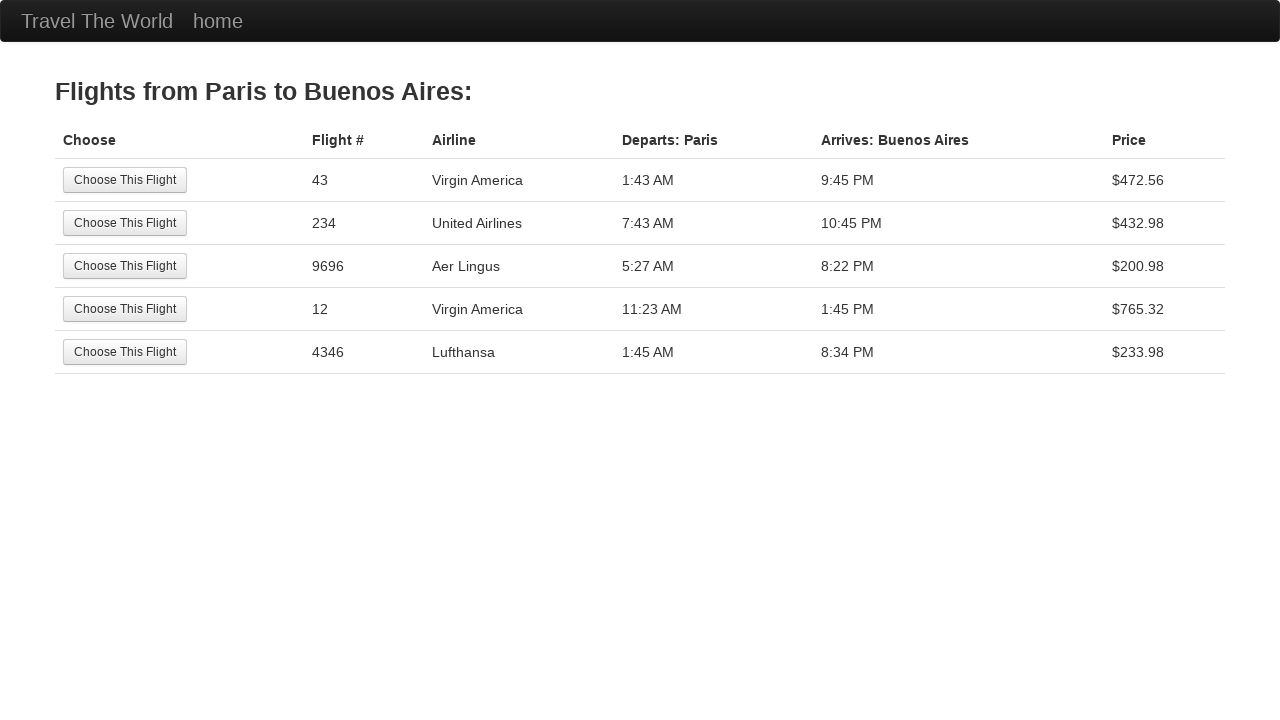

Flight results page loaded with flight options displayed
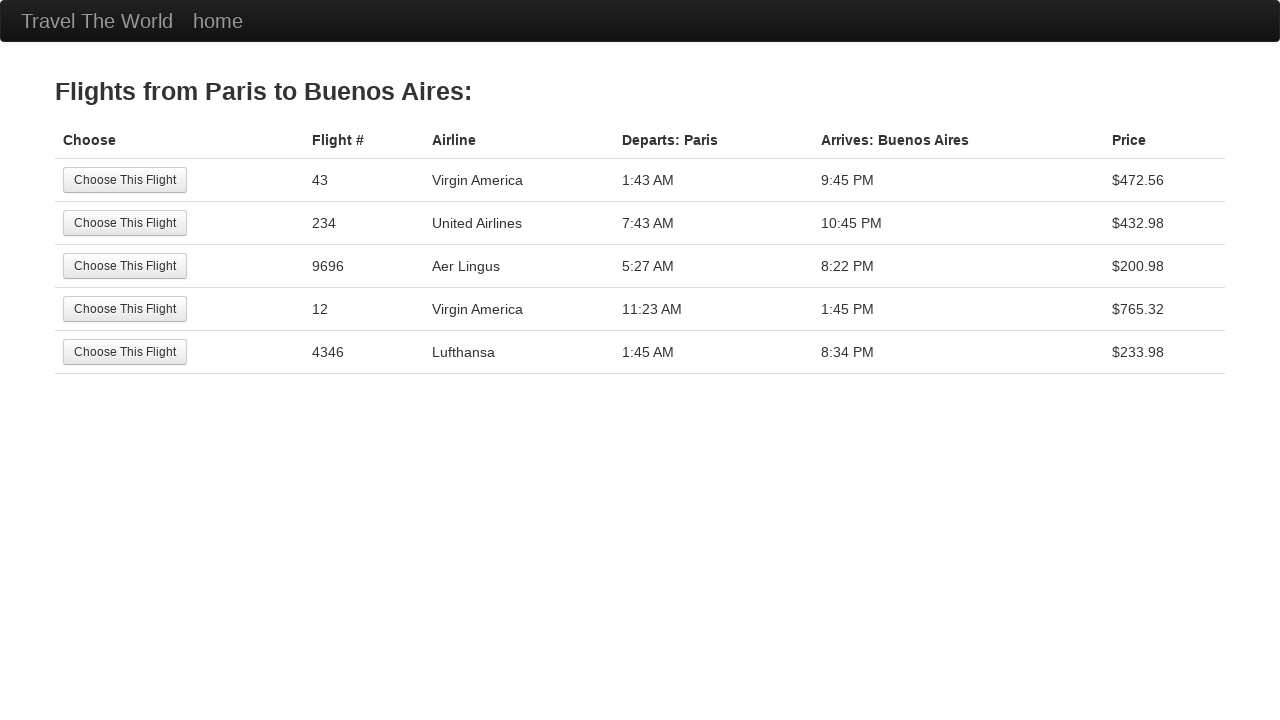

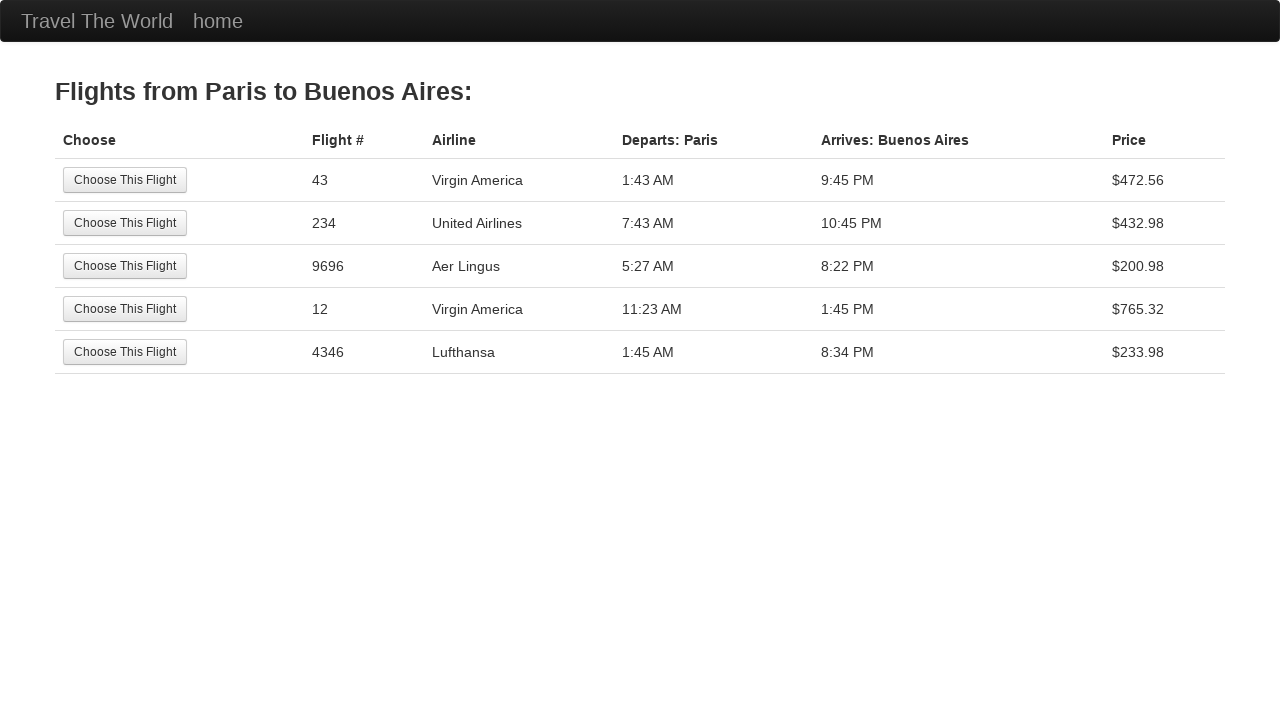